Navigates to Tira Beauty website and verifies the page title matches the expected value

Starting URL: https://www.tirabeauty.com/

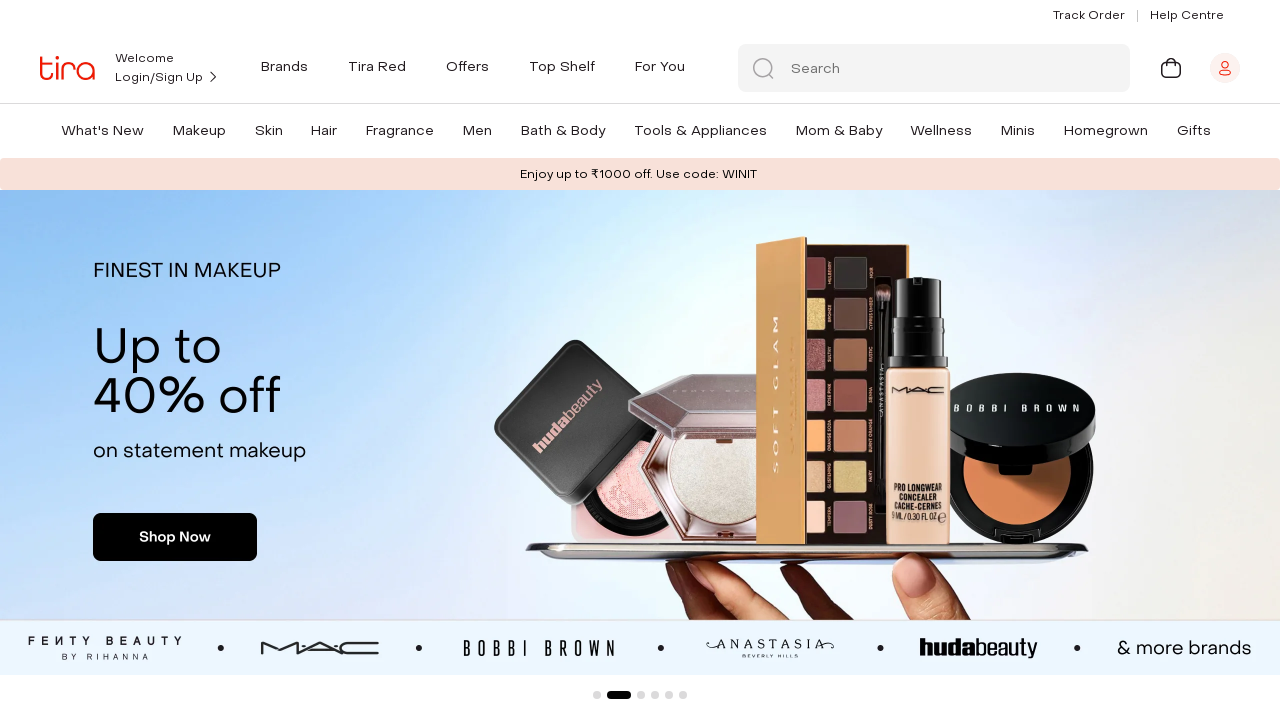

Navigated to Tira Beauty website (https://www.tirabeauty.com/)
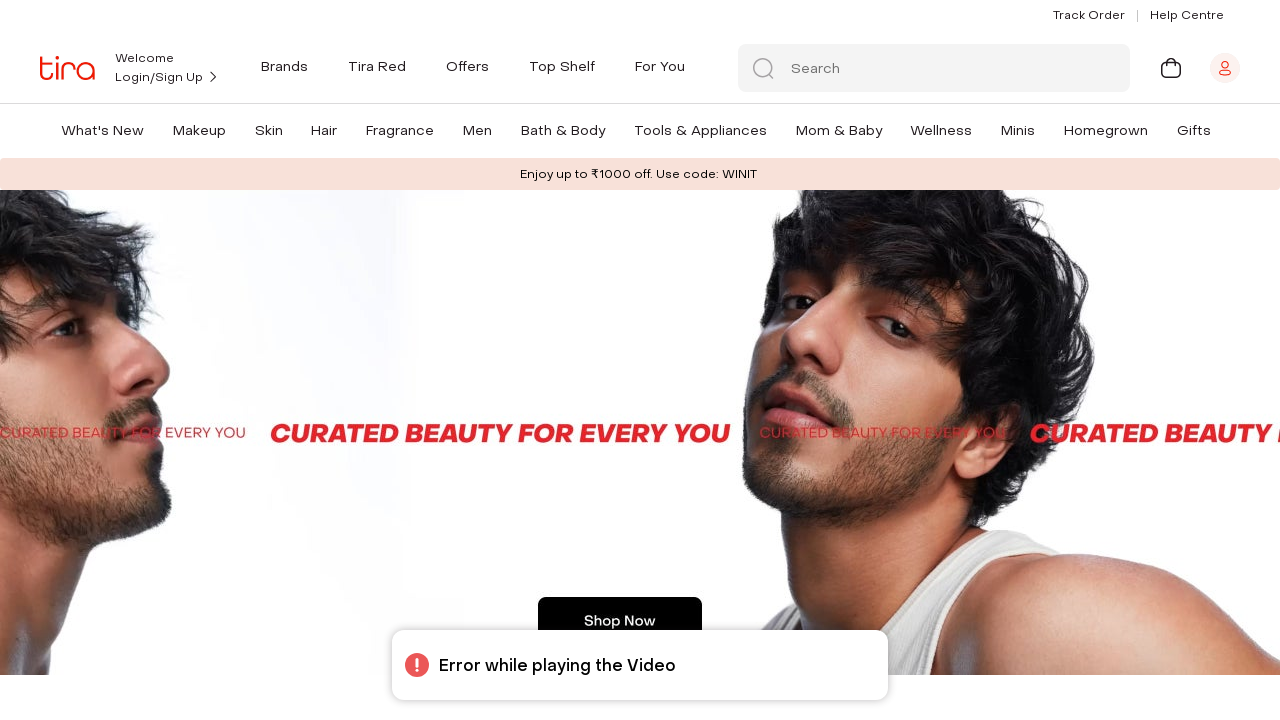

Retrieved page title
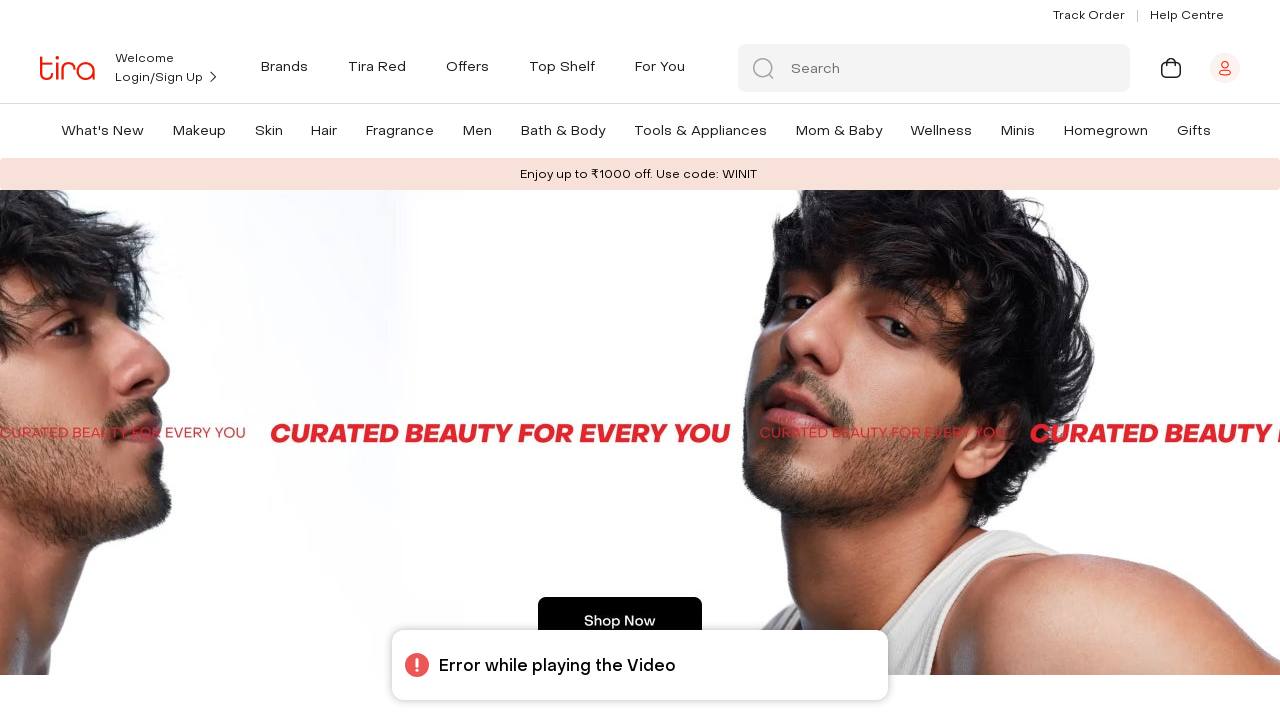

Verified page title matches expected value: 'Tira: Shop Makeup, Skin, Hair & Beauty Products Online'
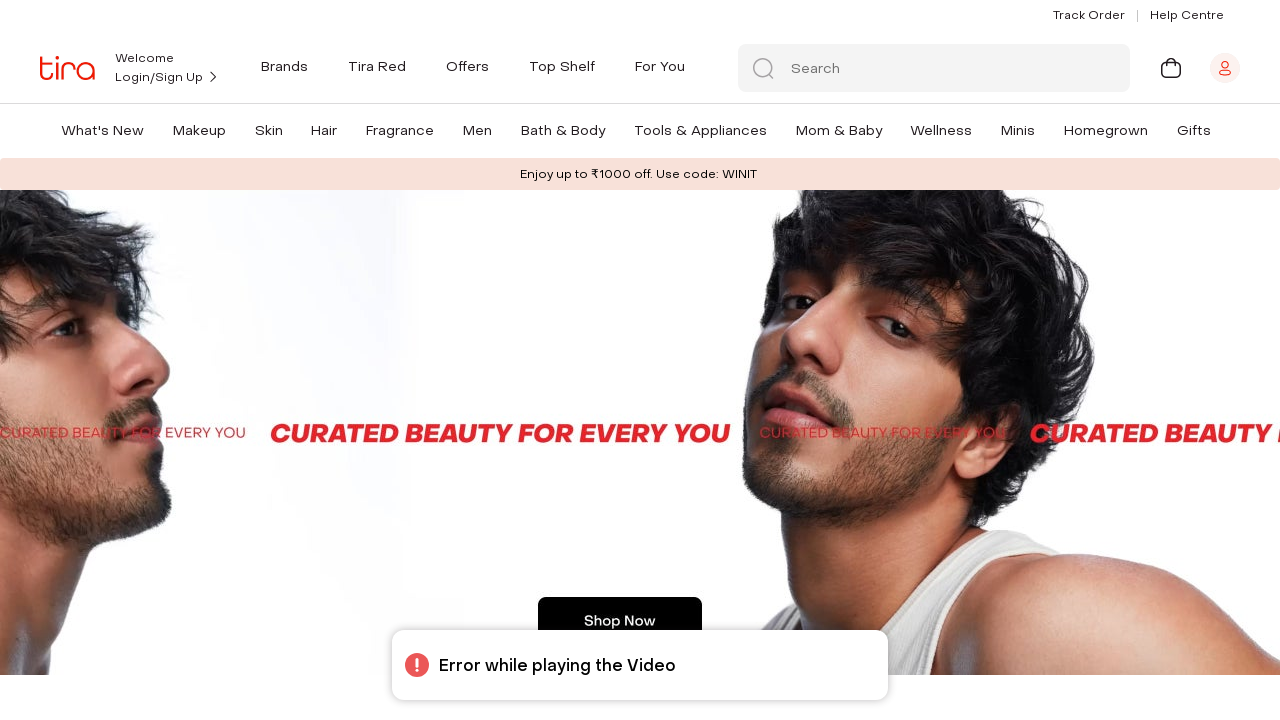

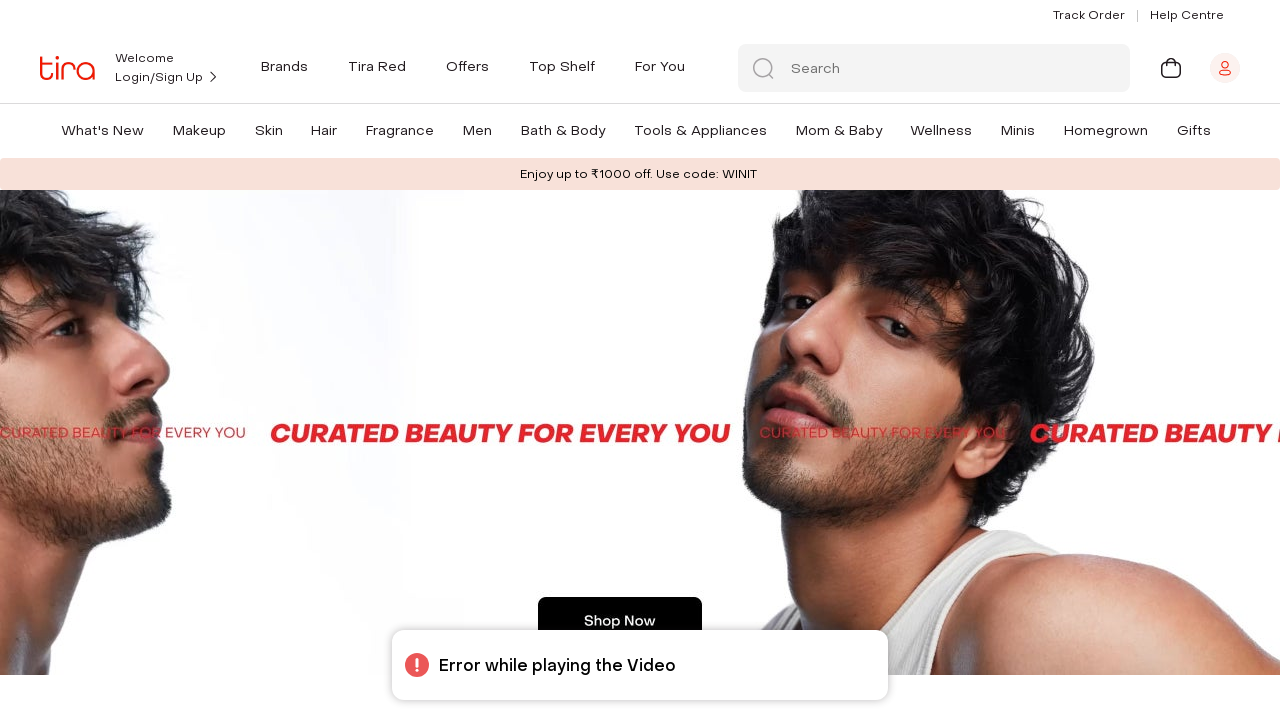